Tests the comment input box functionality by clicking on it and filling in a comment text on the Cuisine Home Page

Starting URL: https://cbarnc.github.io/Group3-repo-projects/

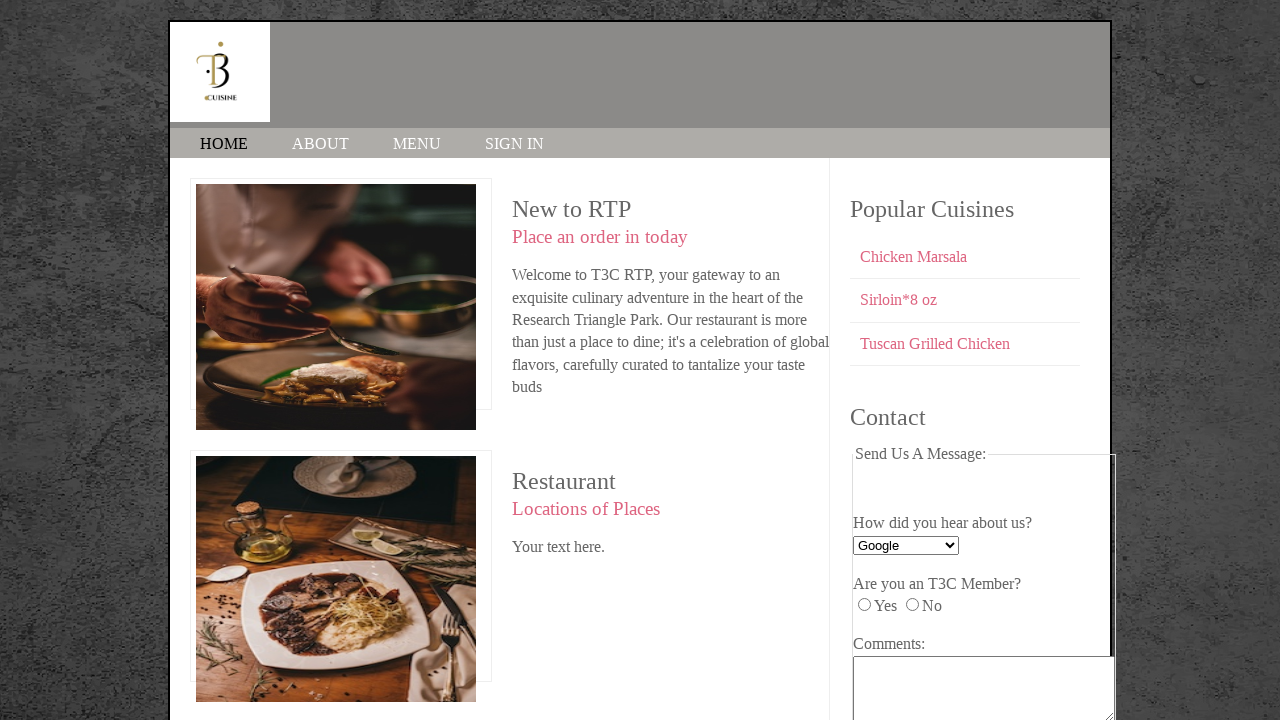

Clicked on the comments input field at (984, 688) on #comments
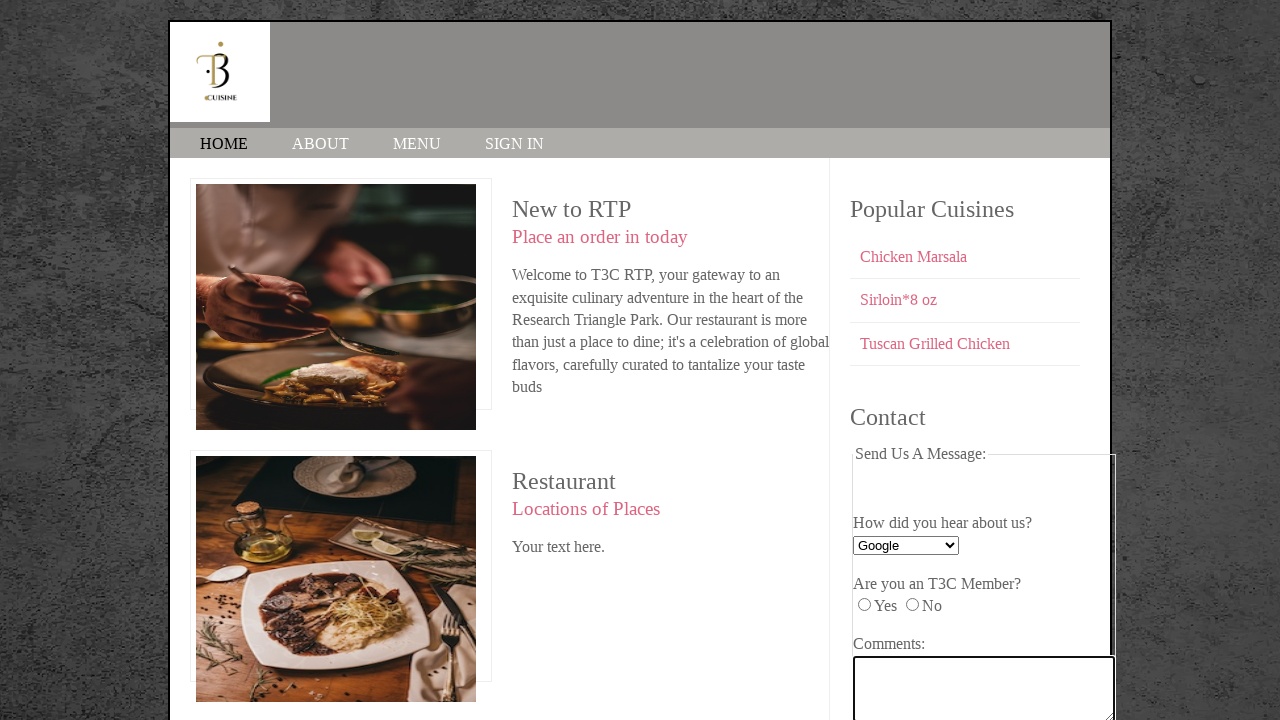

Filled comments field with 'I love this restaurant' on #comments
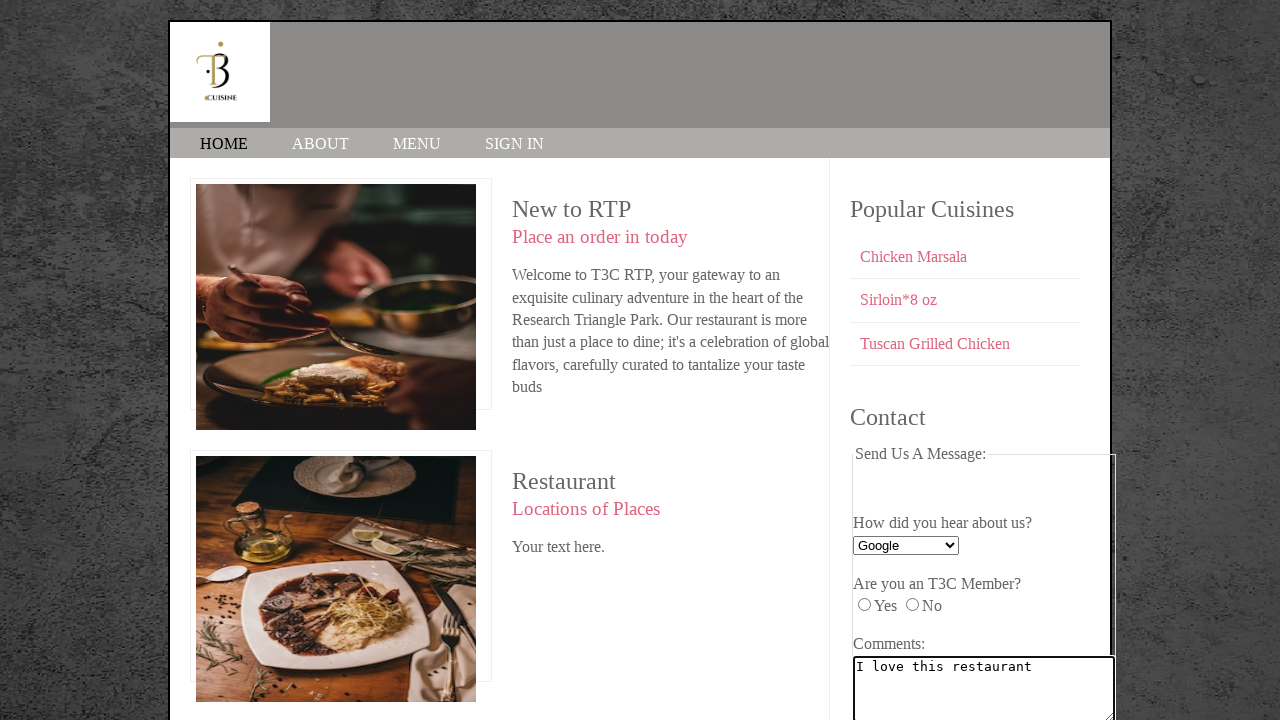

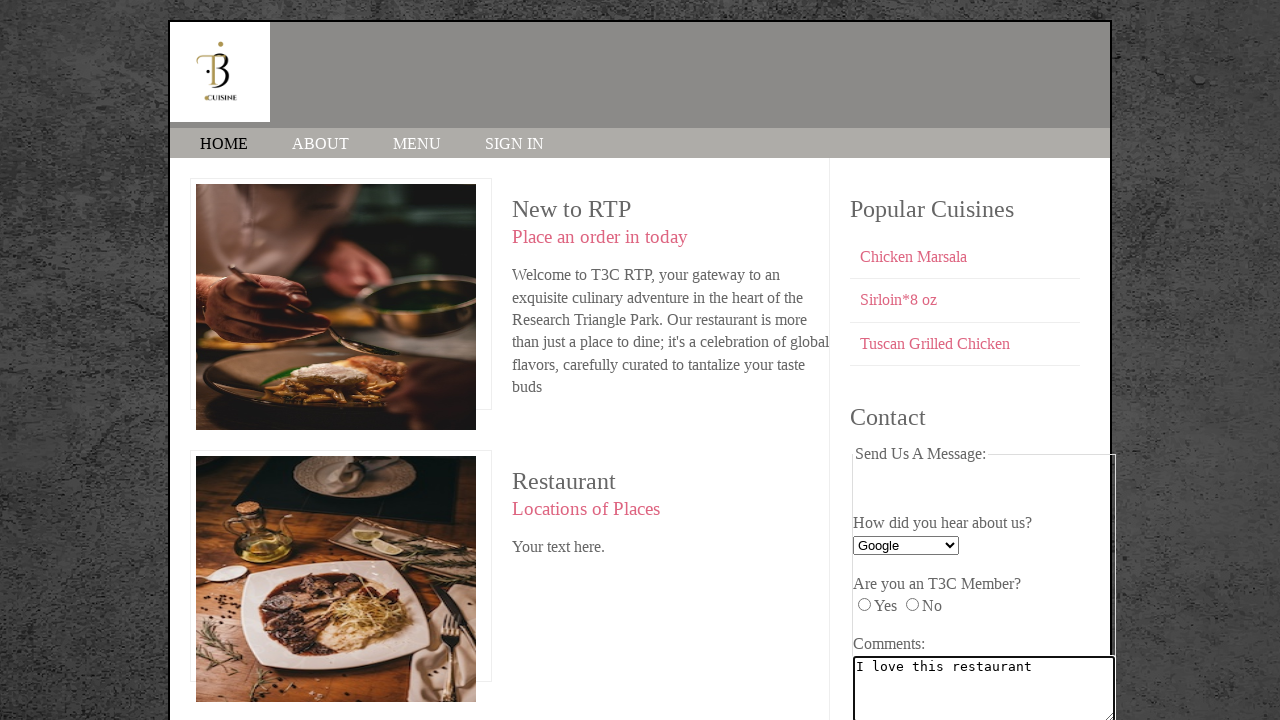